Tests clearing the complete state of all items by checking and then unchecking the toggle all

Starting URL: https://demo.playwright.dev/todomvc

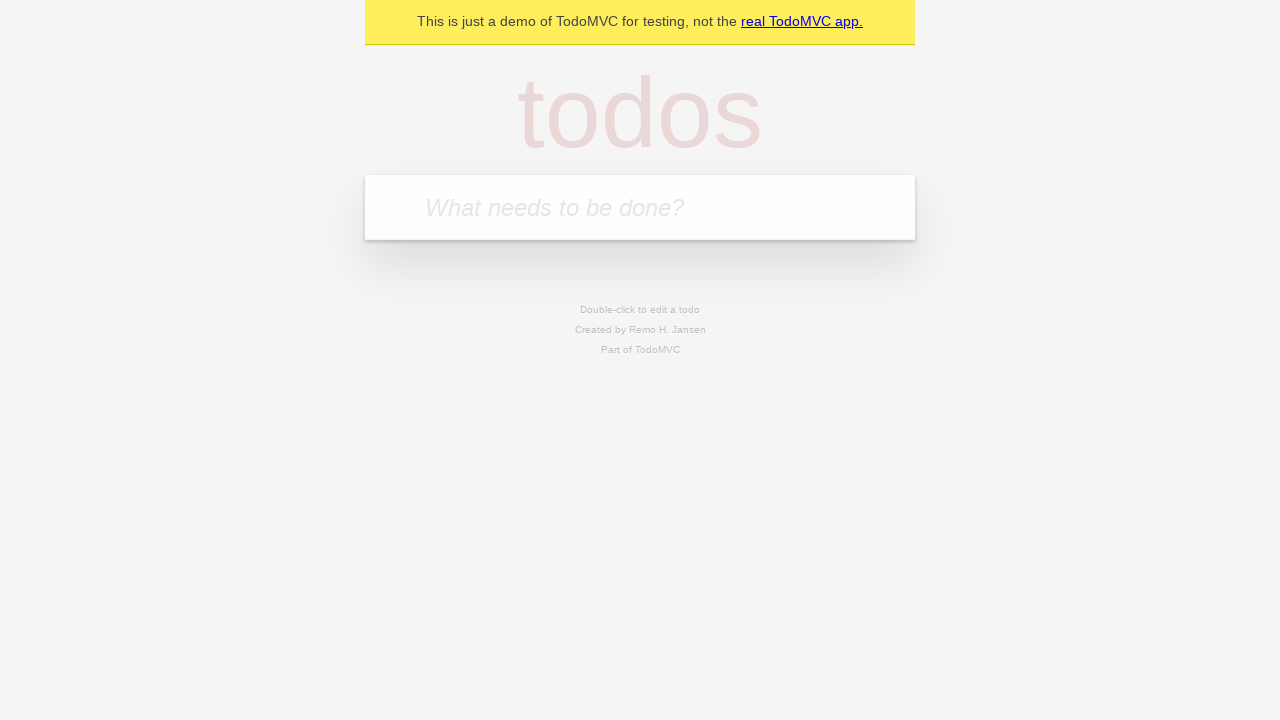

Filled todo input with 'buy some cheese' on internal:attr=[placeholder="What needs to be done?"i]
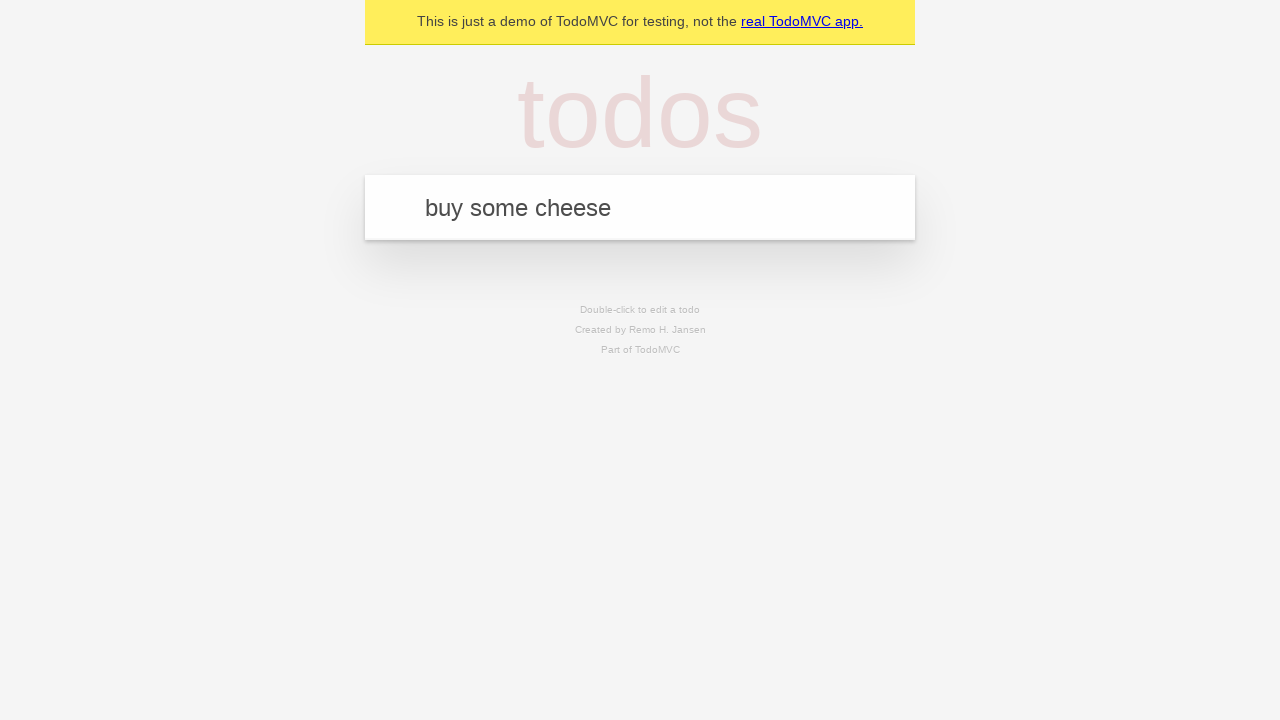

Pressed Enter to add first todo item on internal:attr=[placeholder="What needs to be done?"i]
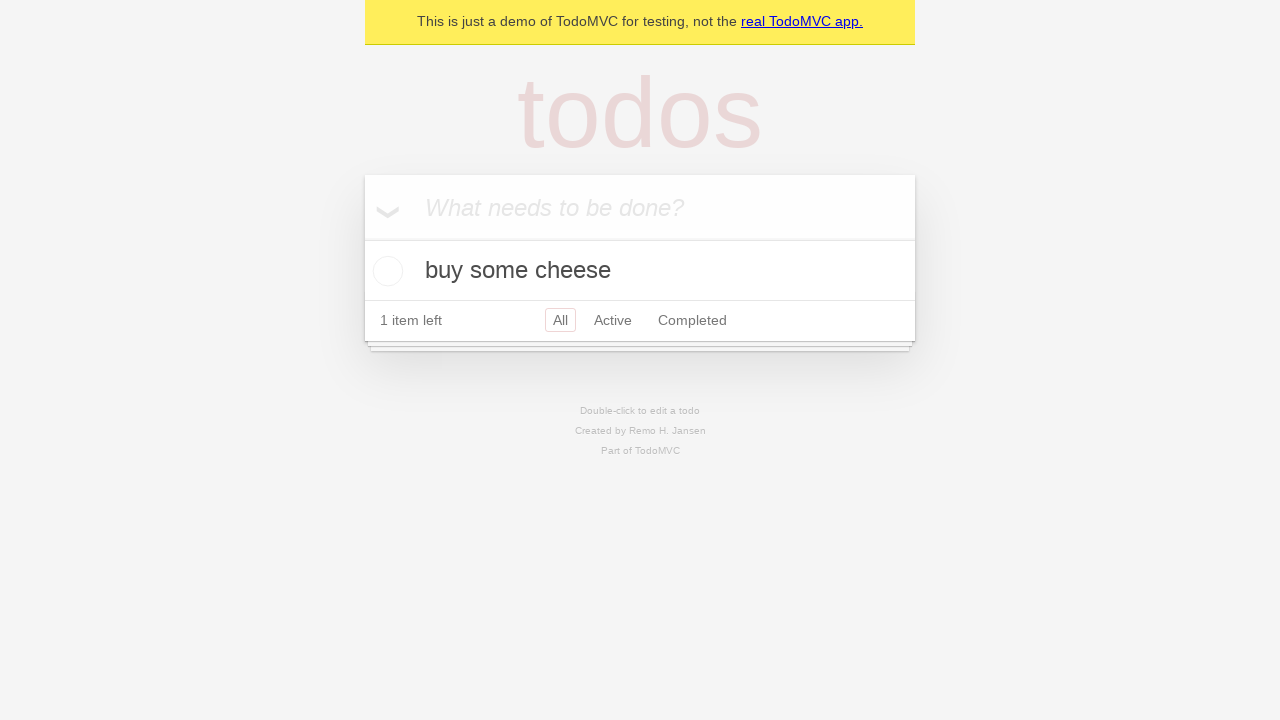

Filled todo input with 'feed the cat' on internal:attr=[placeholder="What needs to be done?"i]
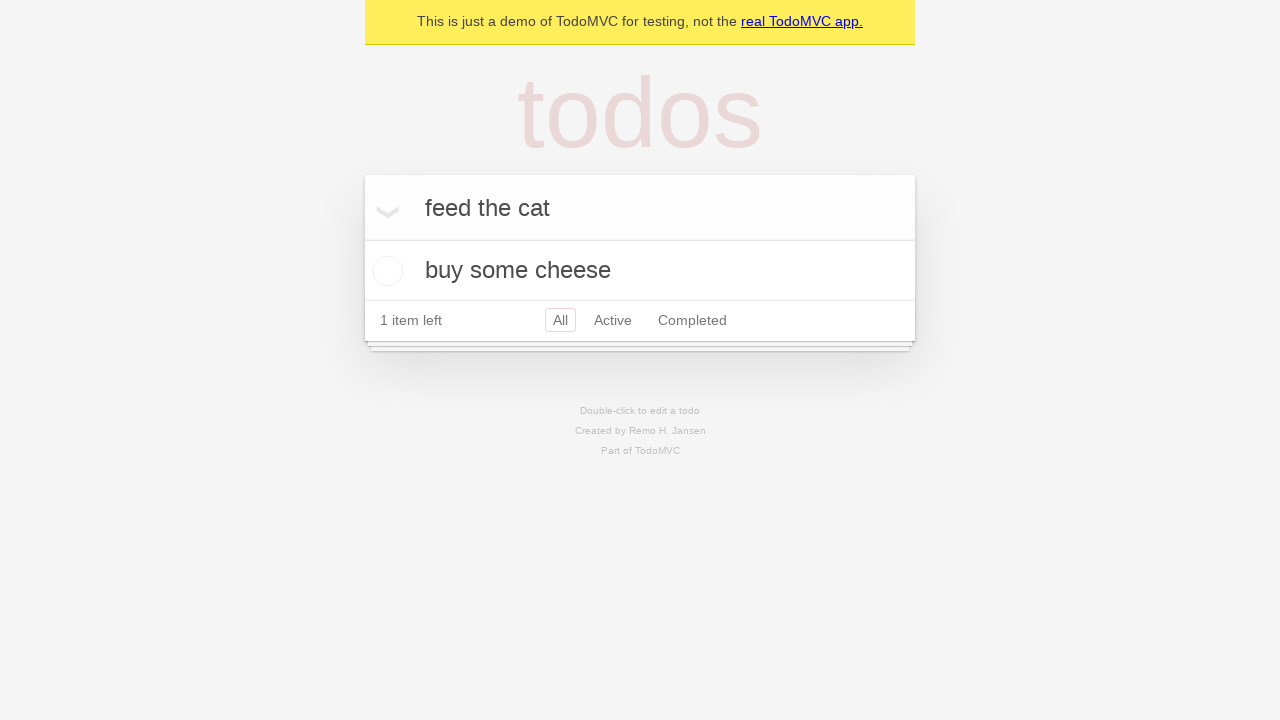

Pressed Enter to add second todo item on internal:attr=[placeholder="What needs to be done?"i]
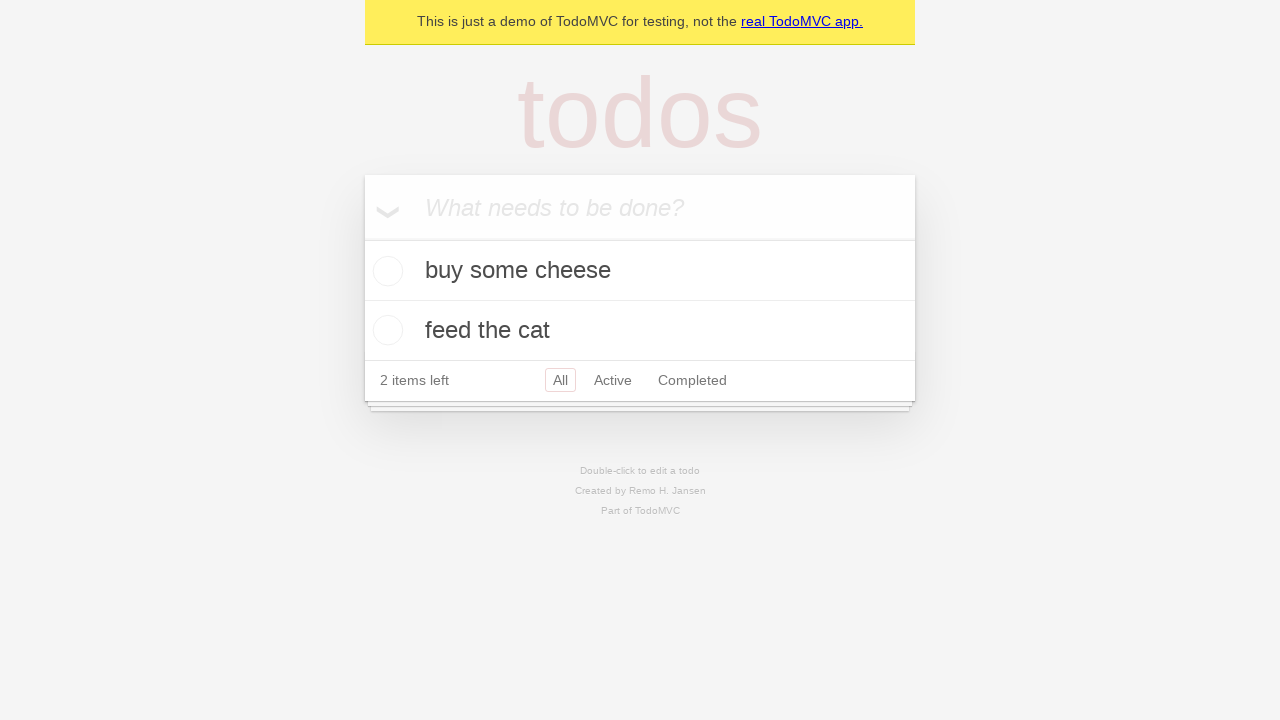

Filled todo input with 'book a doctors appointment' on internal:attr=[placeholder="What needs to be done?"i]
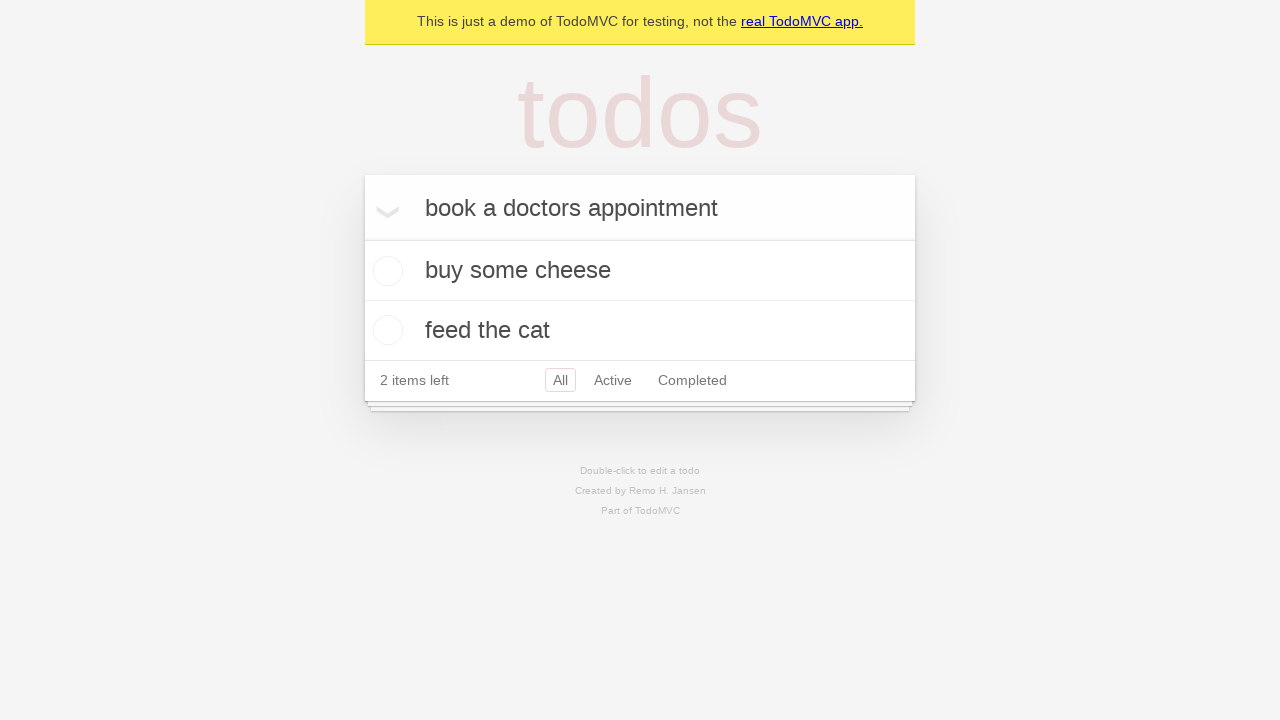

Pressed Enter to add third todo item on internal:attr=[placeholder="What needs to be done?"i]
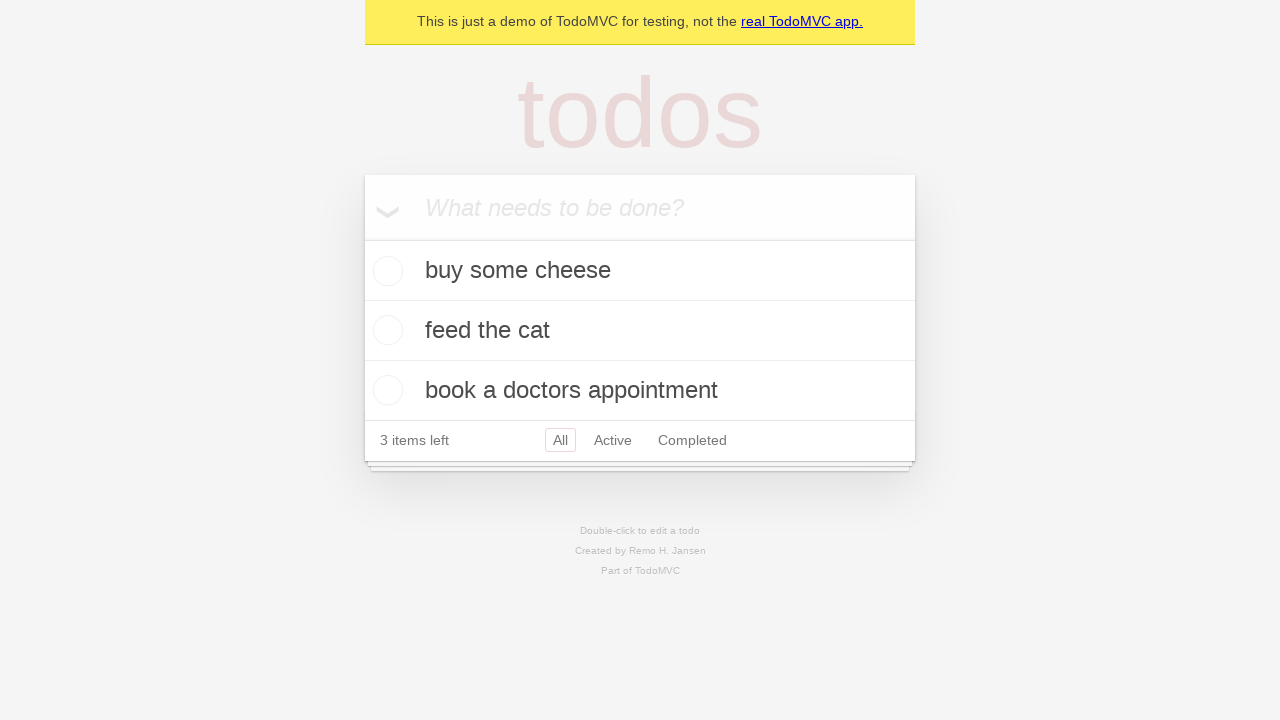

Clicked toggle all to mark all items as complete at (362, 238) on internal:label="Mark all as complete"i
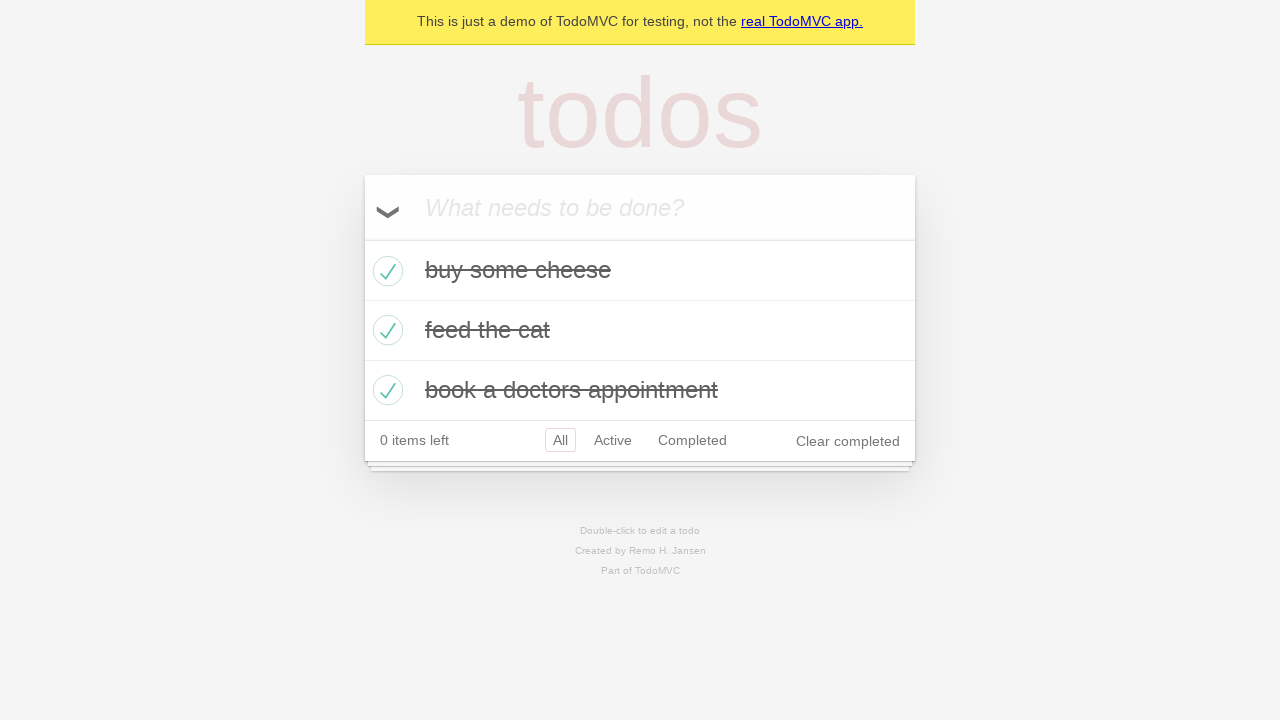

Clicked toggle all to uncheck all items and clear complete state at (362, 238) on internal:label="Mark all as complete"i
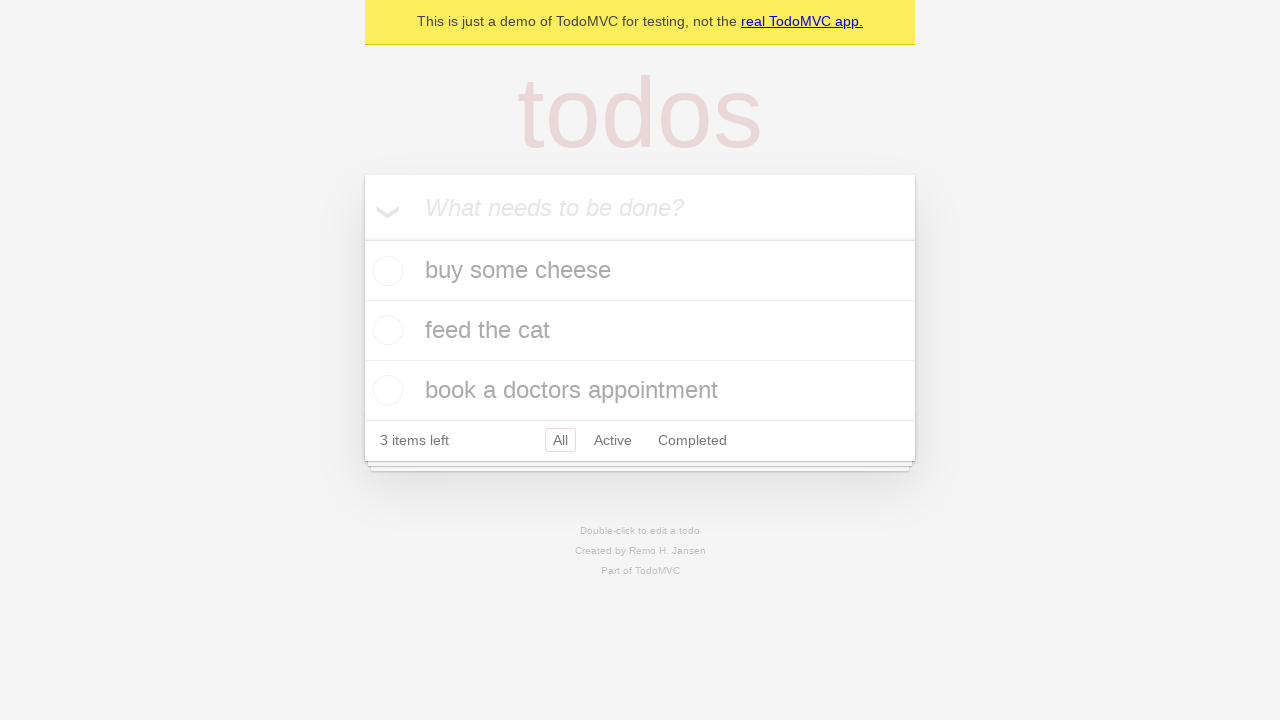

Waited for todo items to be in uncompleted state
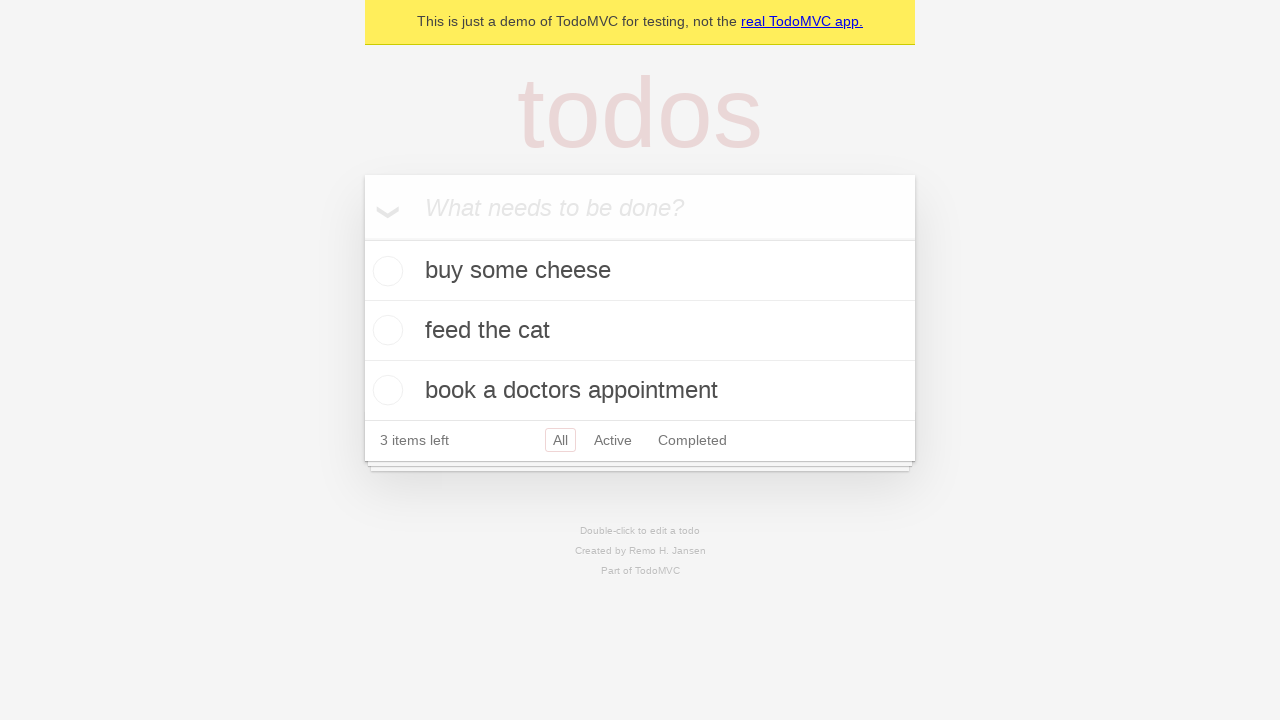

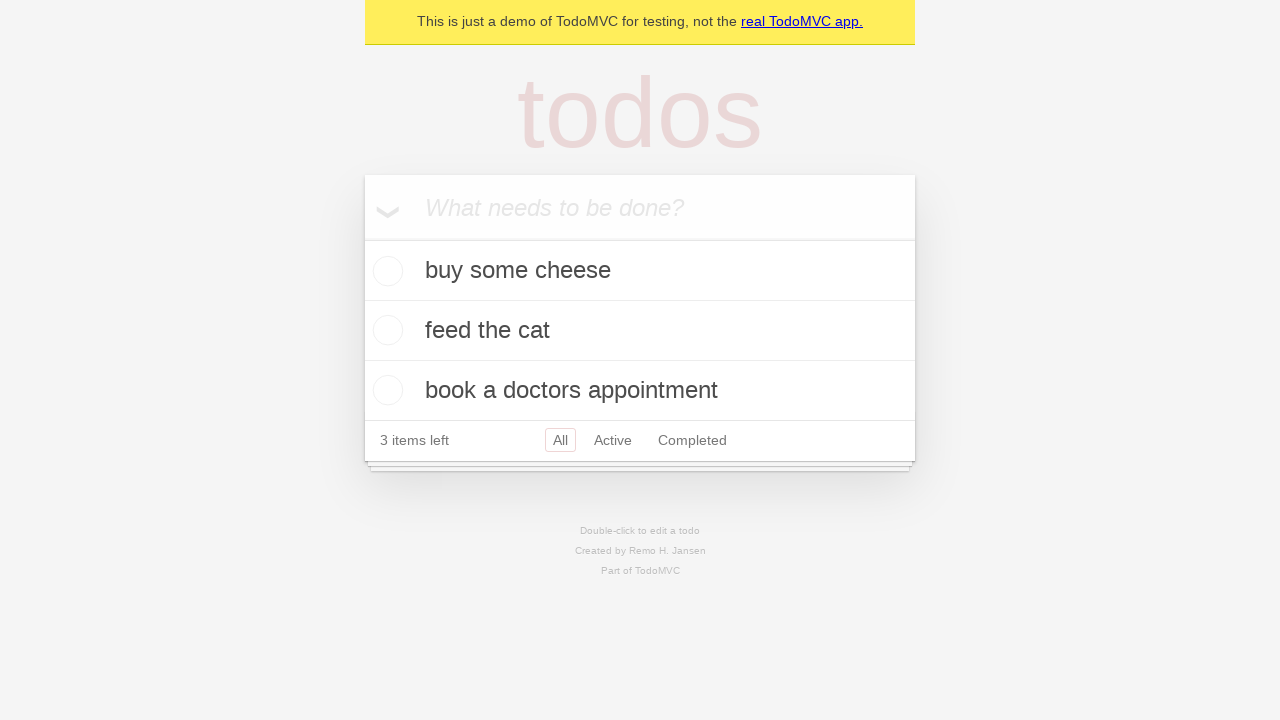